Tests opening a new browser window by clicking the "New Window" button and verifying the new window opens with the expected URL.

Starting URL: https://demoqa.com/browser-windows

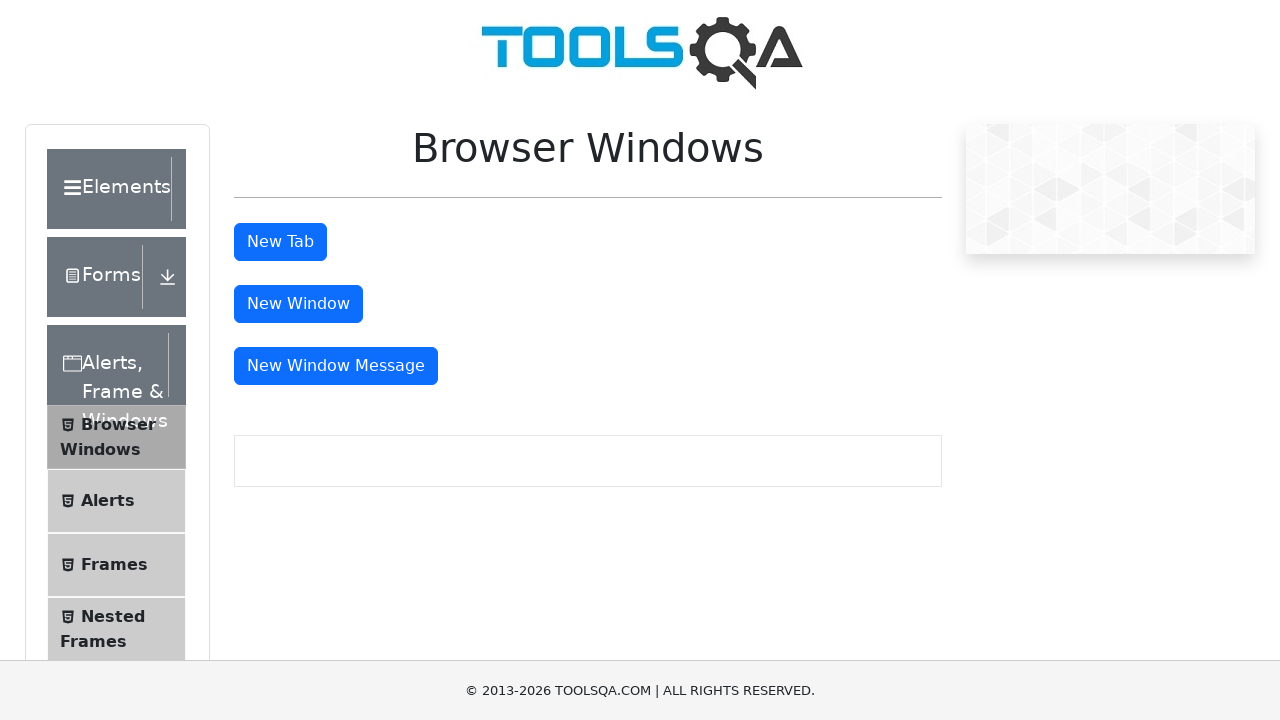

Clicked 'New Window' button and new window opened at (298, 304) on xpath=//button[@id='windowButton']
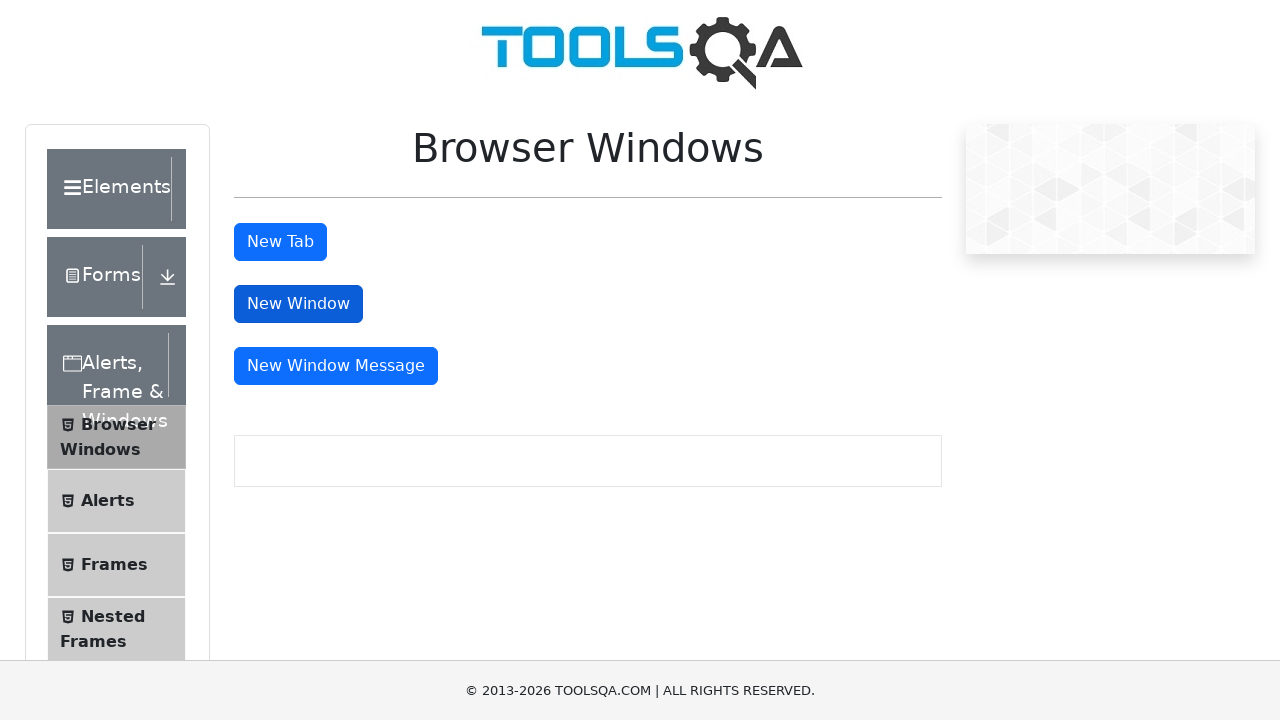

Retrieved new window reference
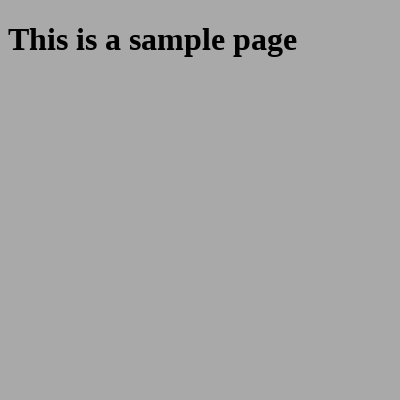

New window finished loading
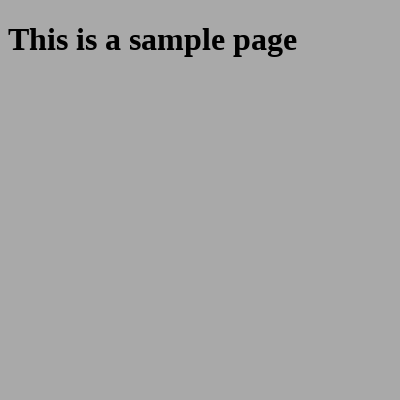

Verified new window URL contains 'demoqa.com/sample'
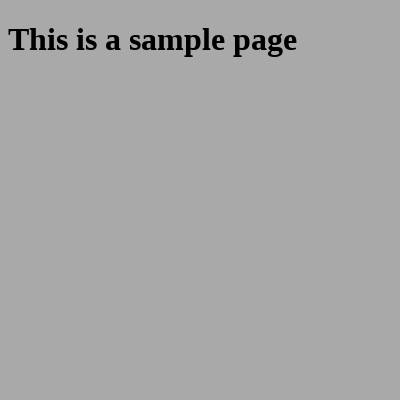

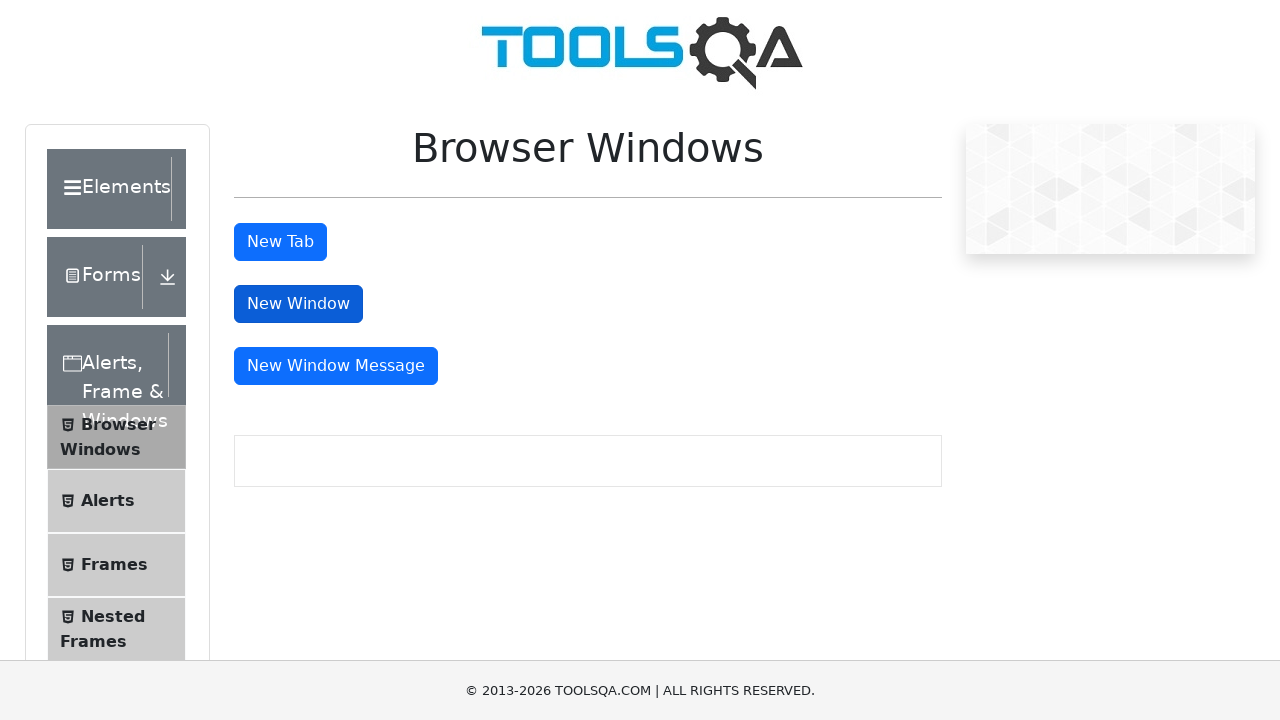